Tests registration form validation with empty data, verifying all required field error messages are displayed

Starting URL: https://alada.vn/tai-khoan/dang-ky.html

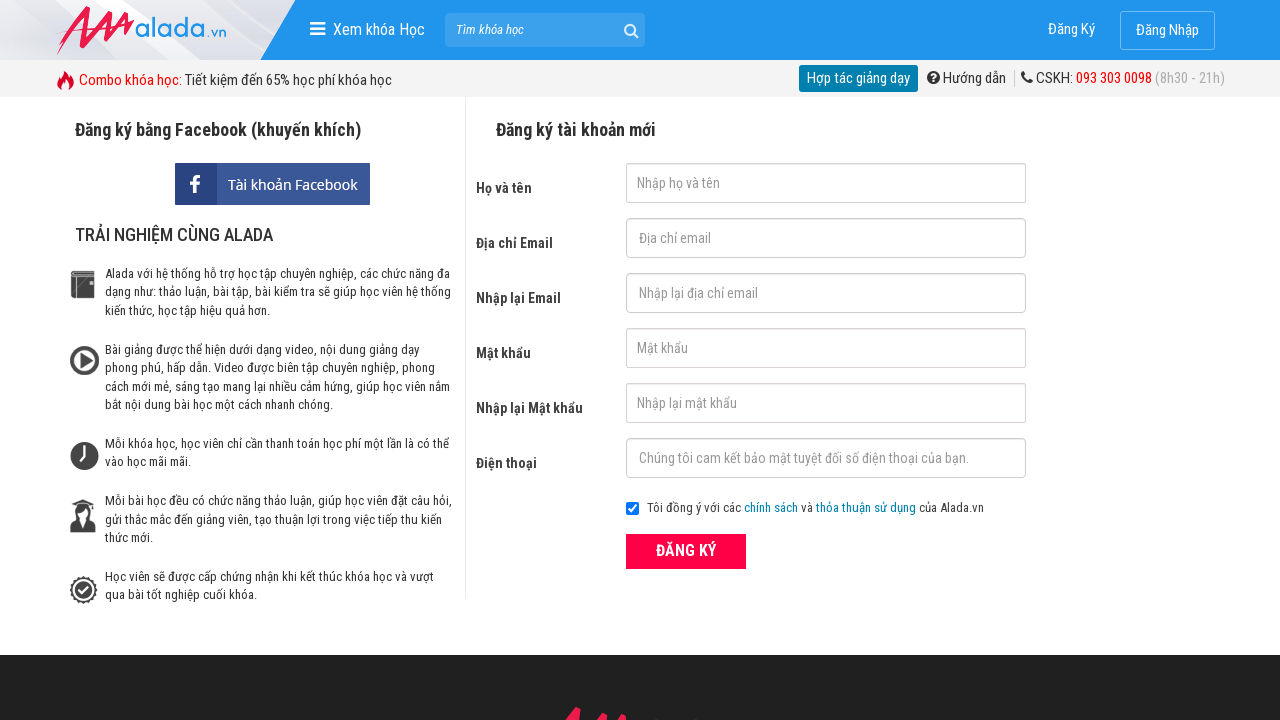

Cleared first name field on input#txtFirstname
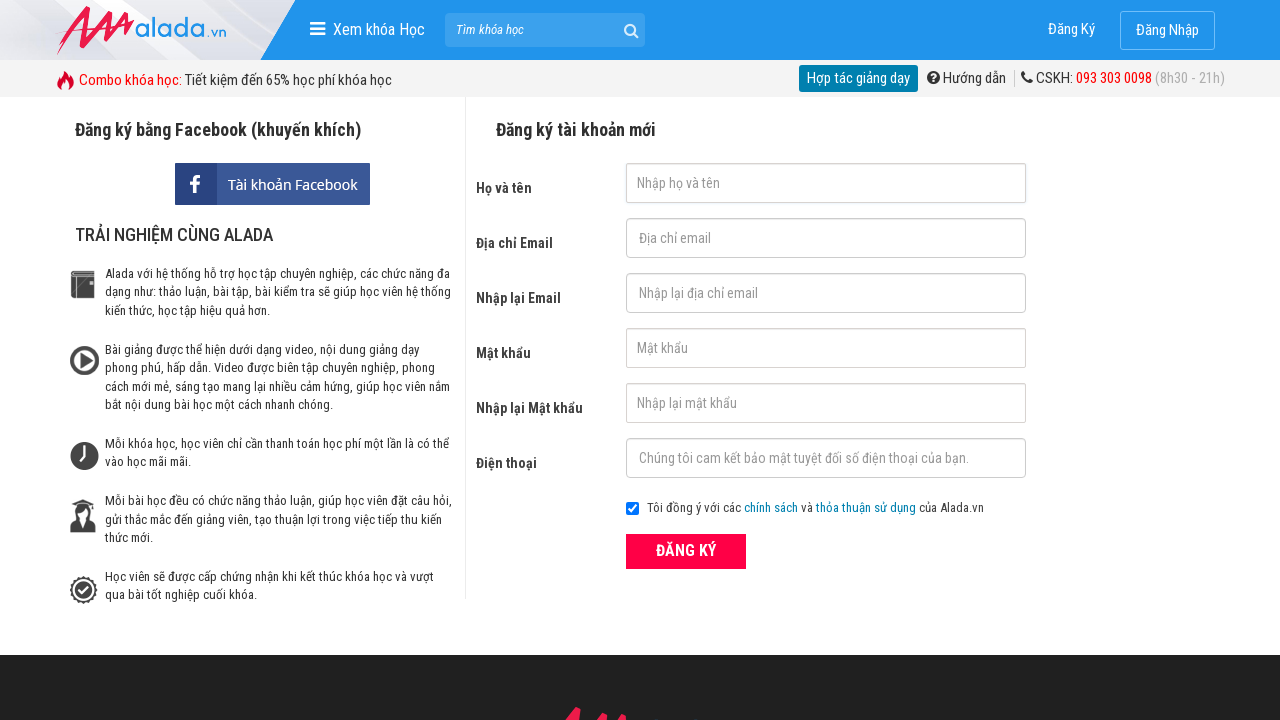

Cleared email field on input#txtEmail
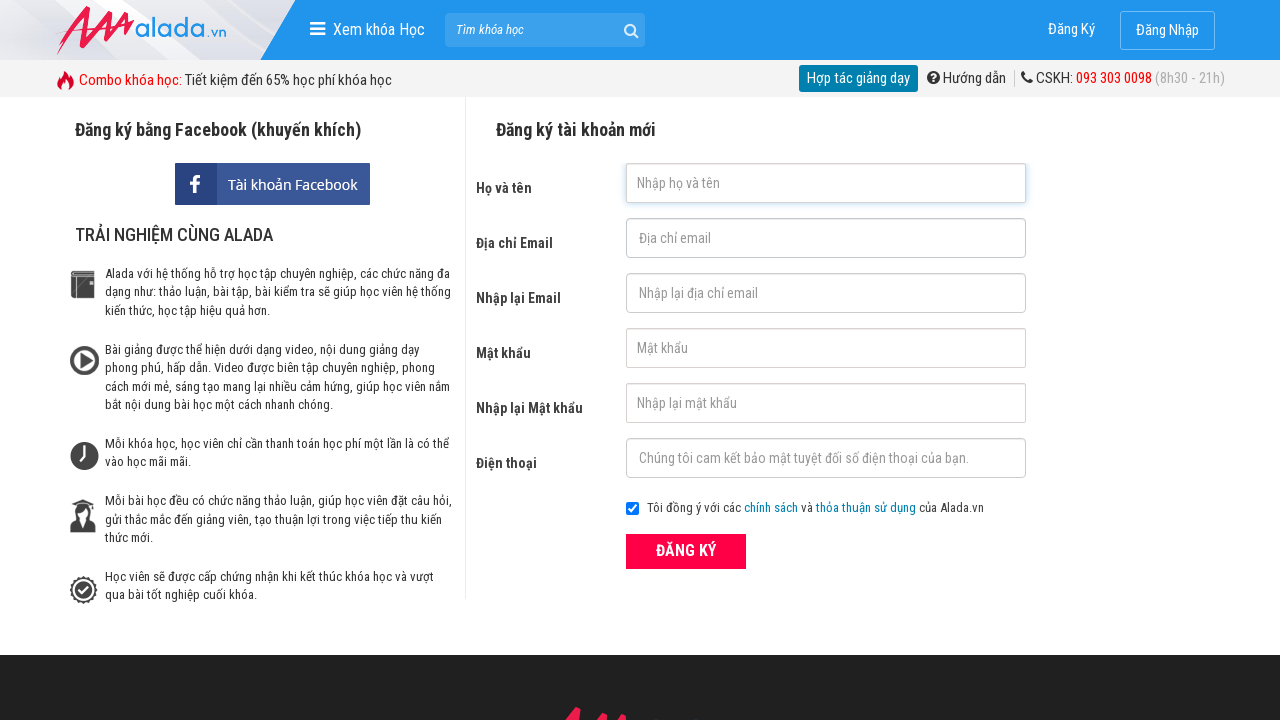

Cleared confirm email field on input#txtCEmail
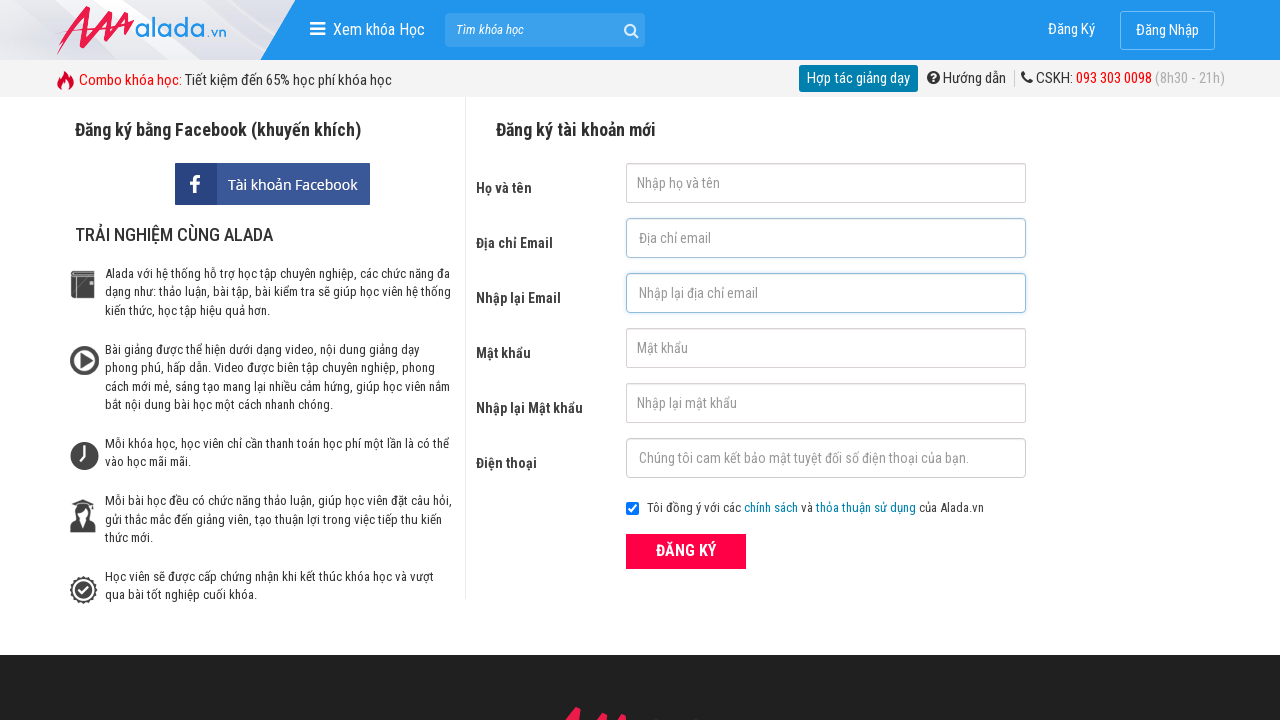

Cleared password field on input#txtPassword
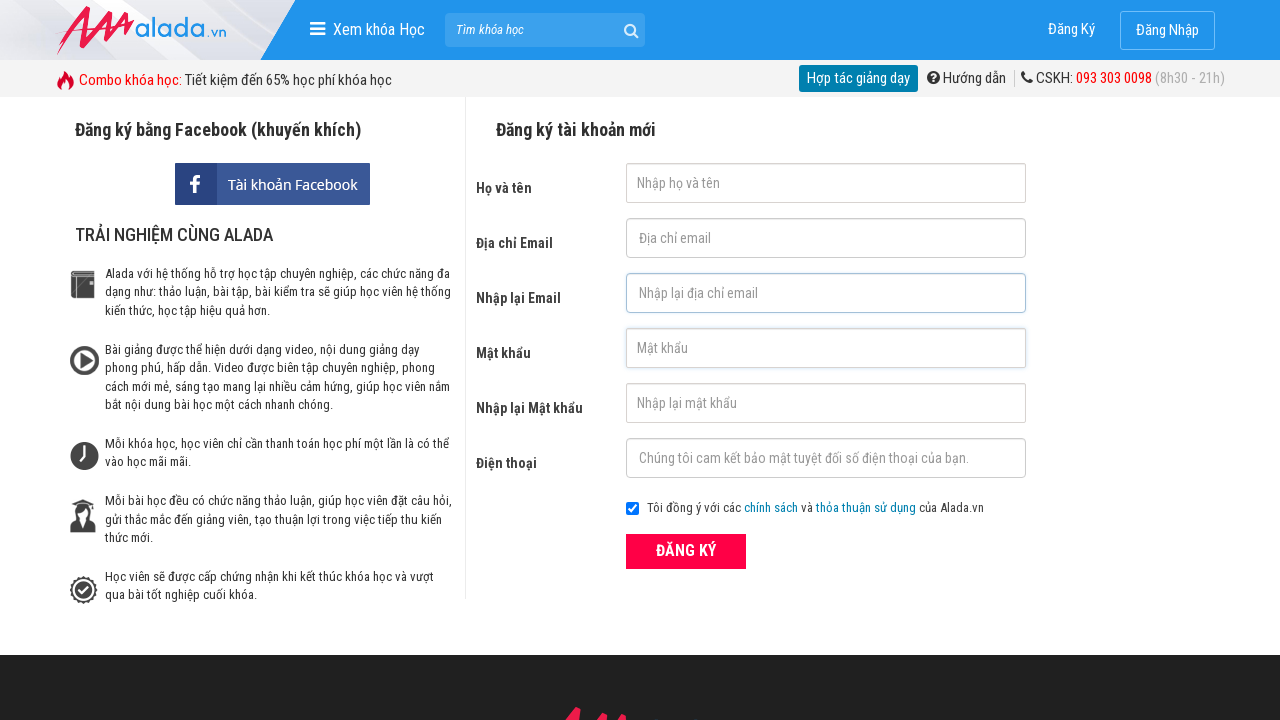

Cleared confirm password field on input#txtCPassword
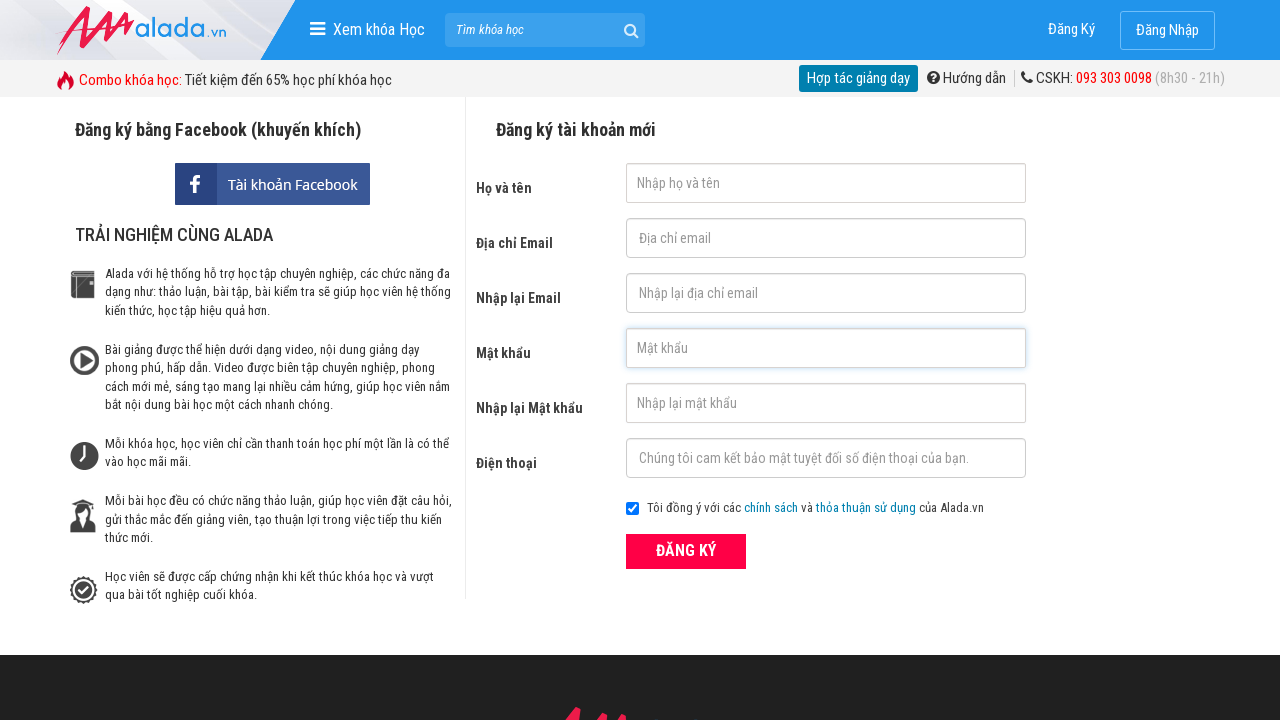

Cleared phone field on input#txtPhone
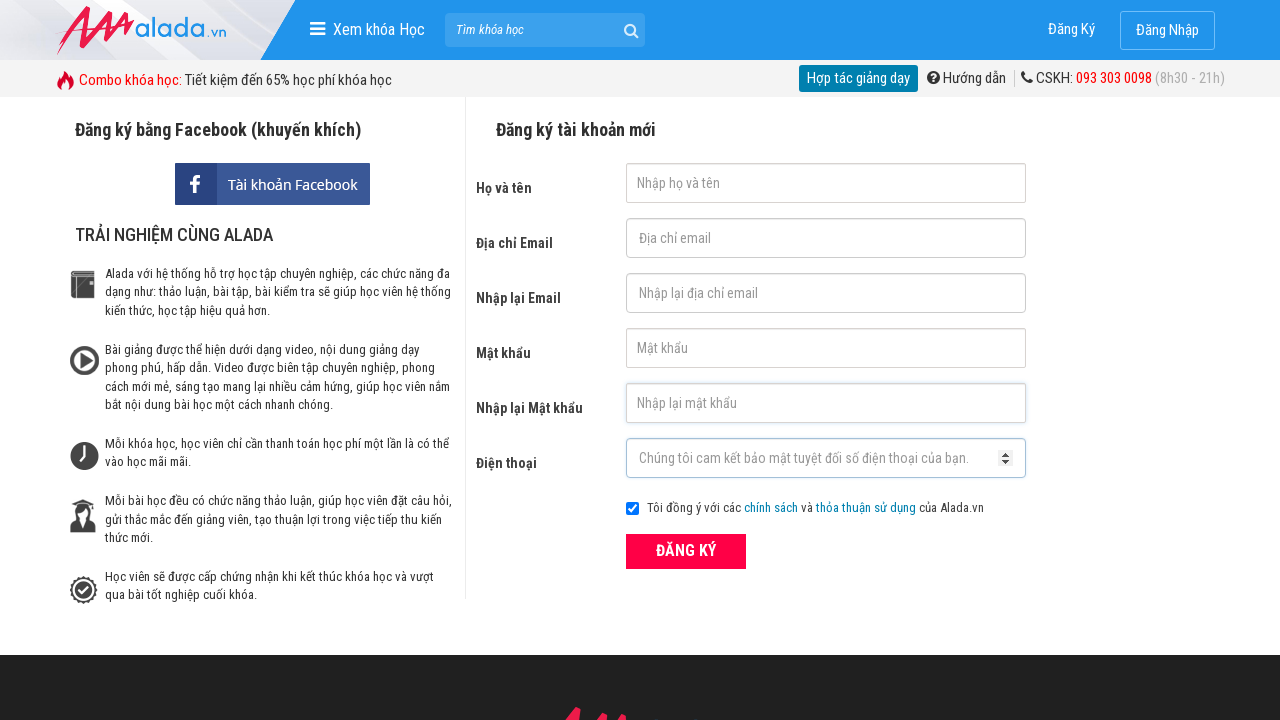

Clicked submit button to attempt registration with empty data at (686, 551) on button[type='submit']
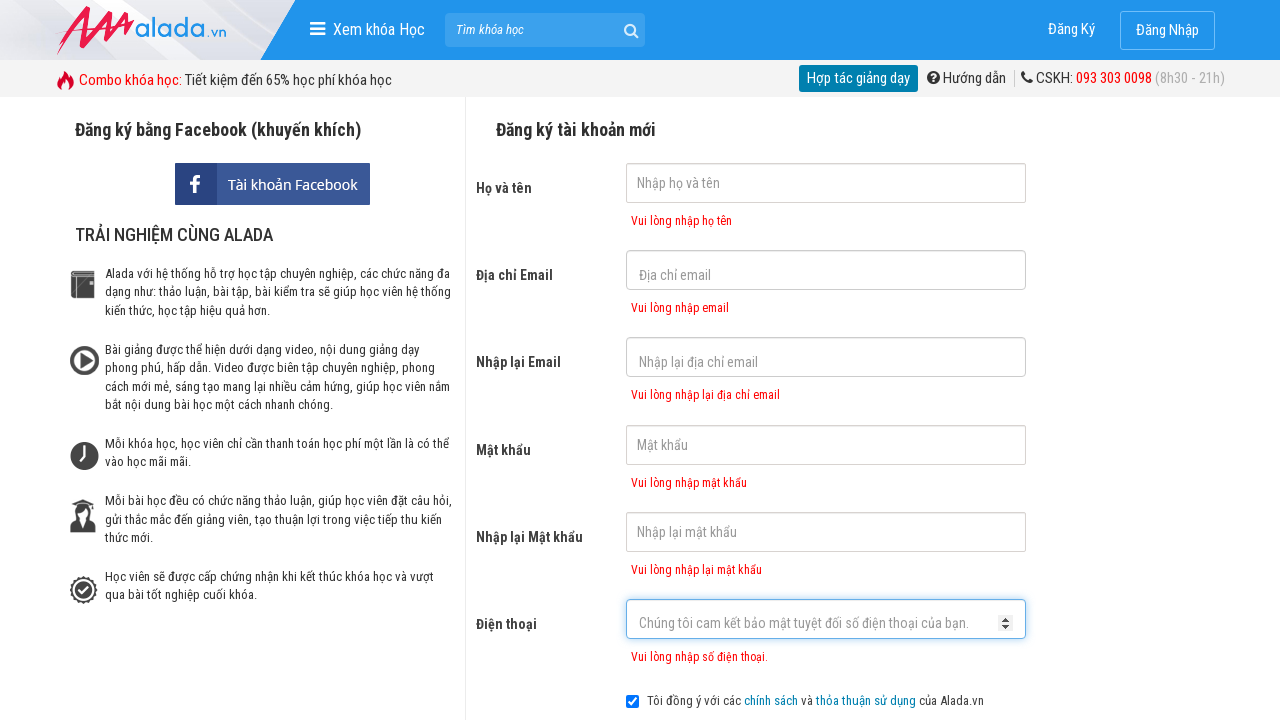

First name error message is displayed
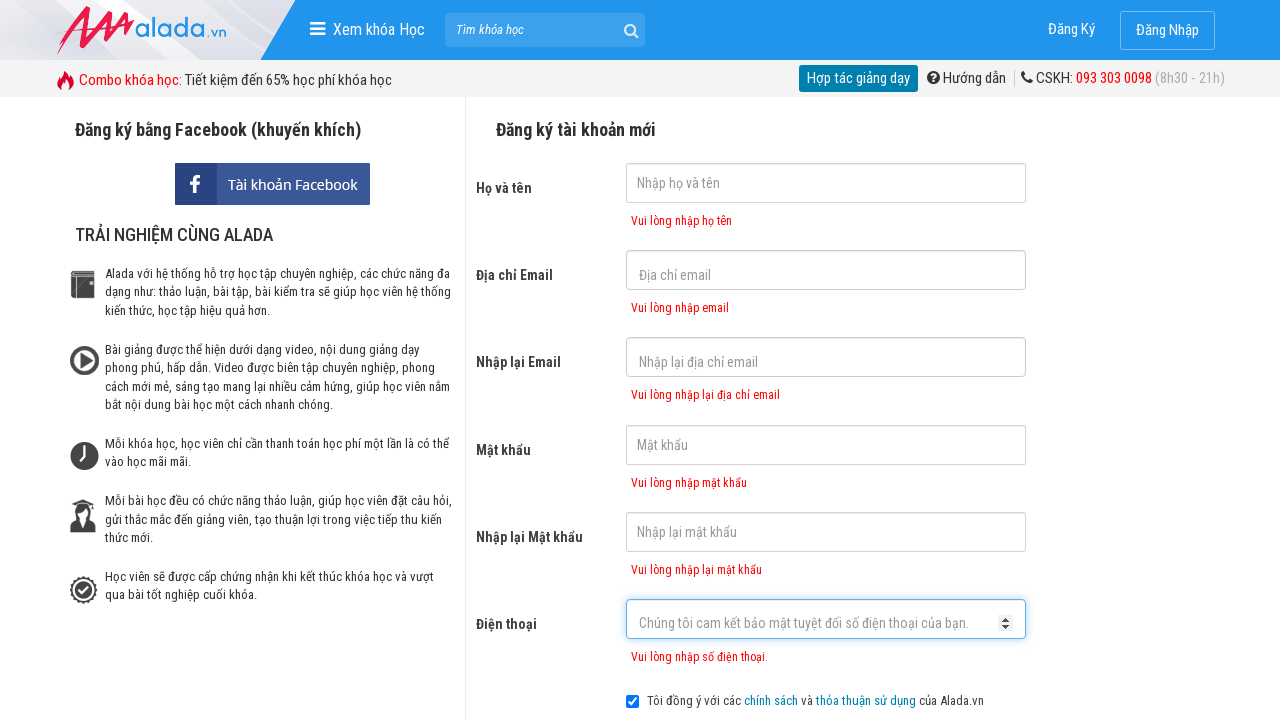

Email error message is displayed
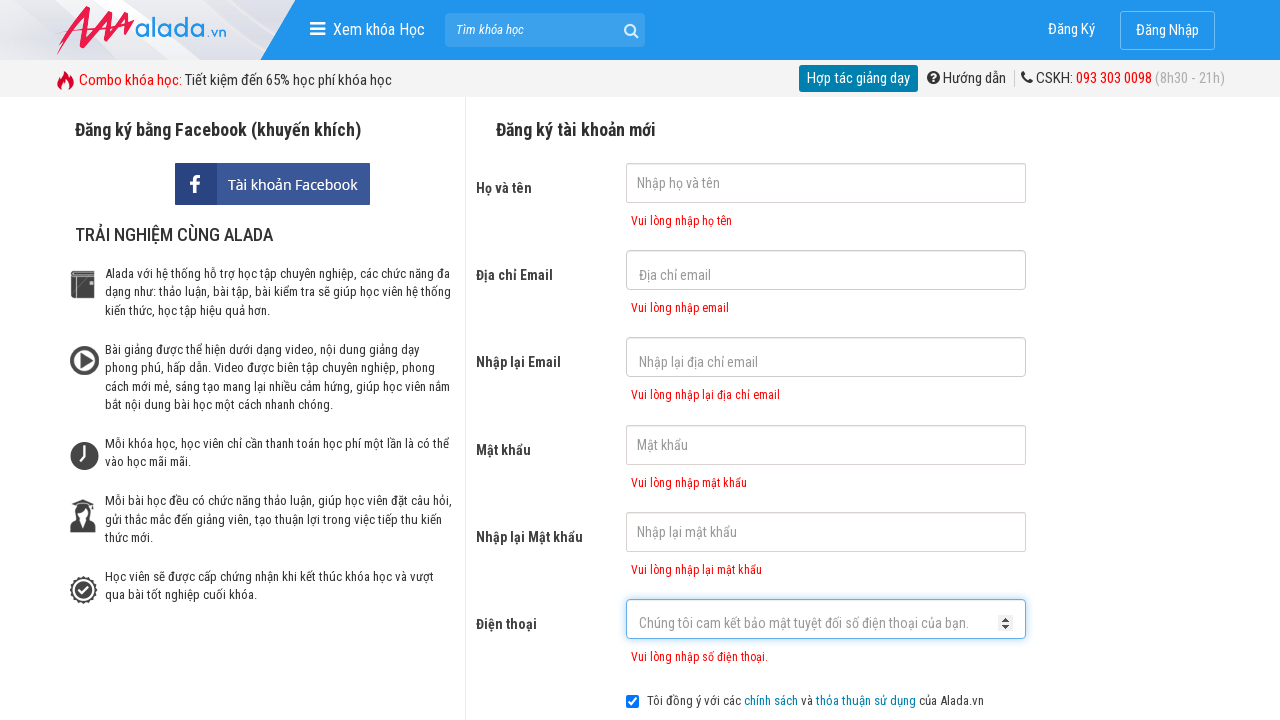

Confirm email error message is displayed
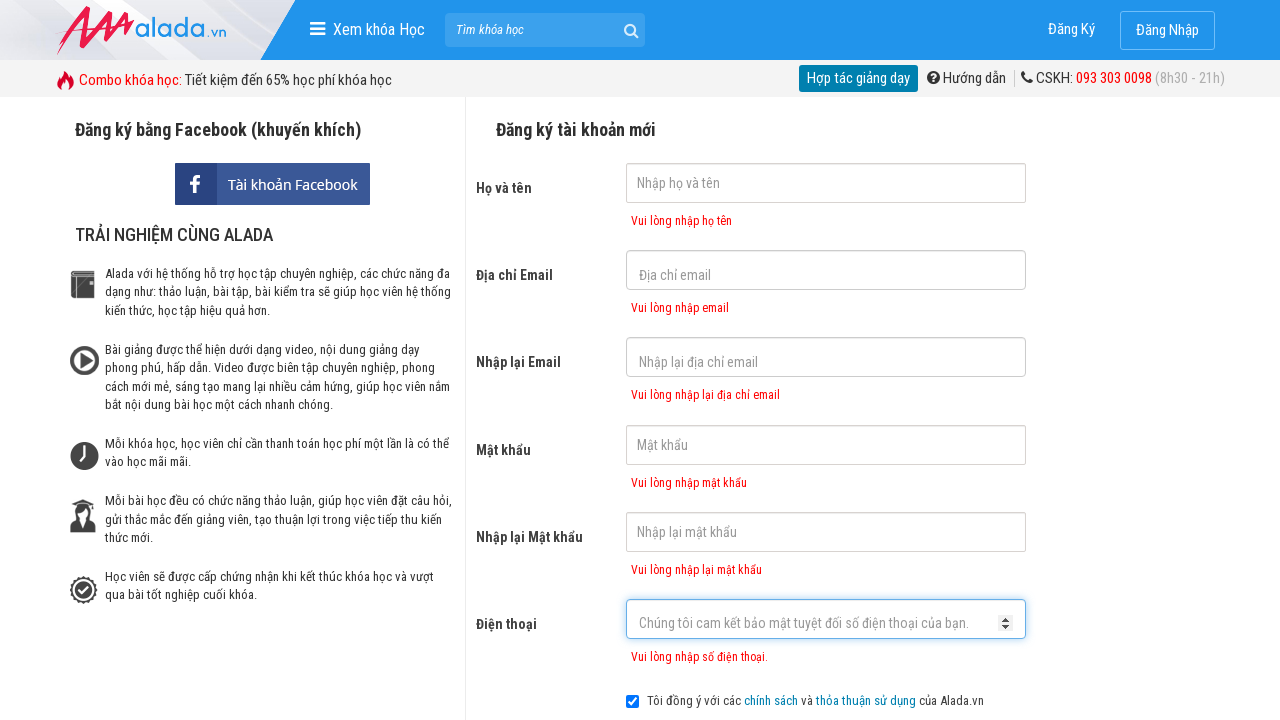

Password error message is displayed
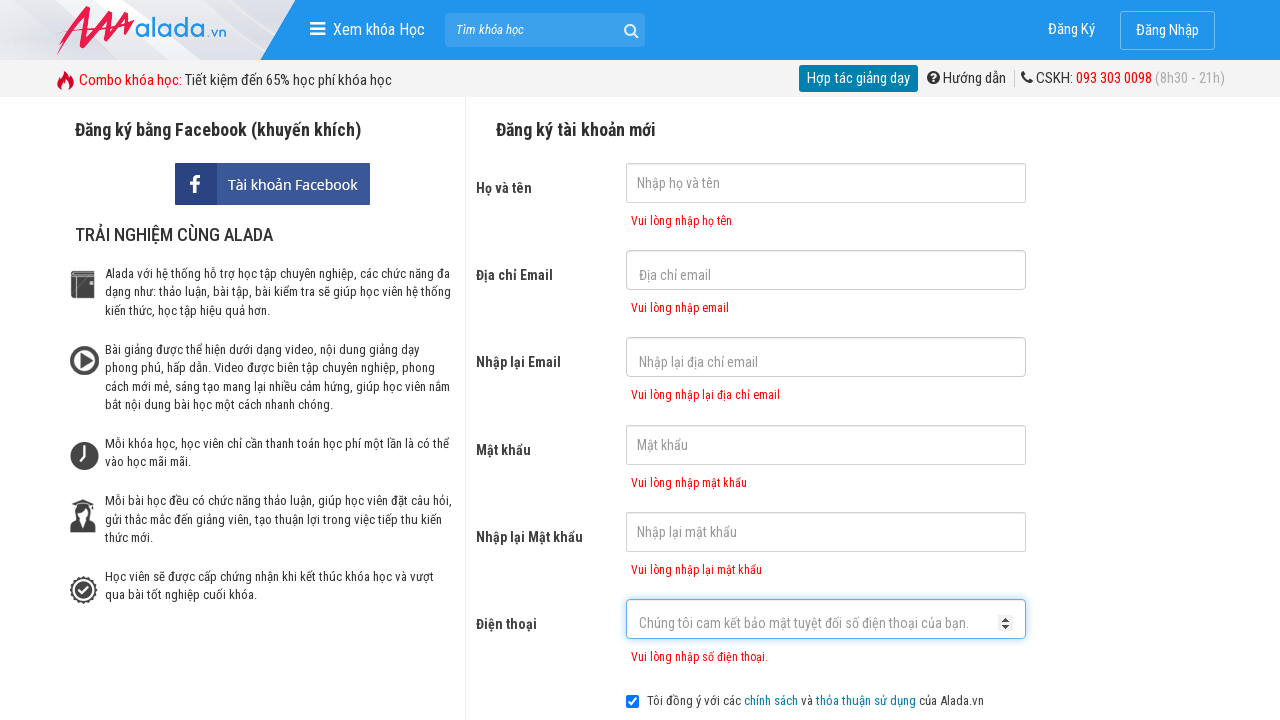

Confirm password error message is displayed
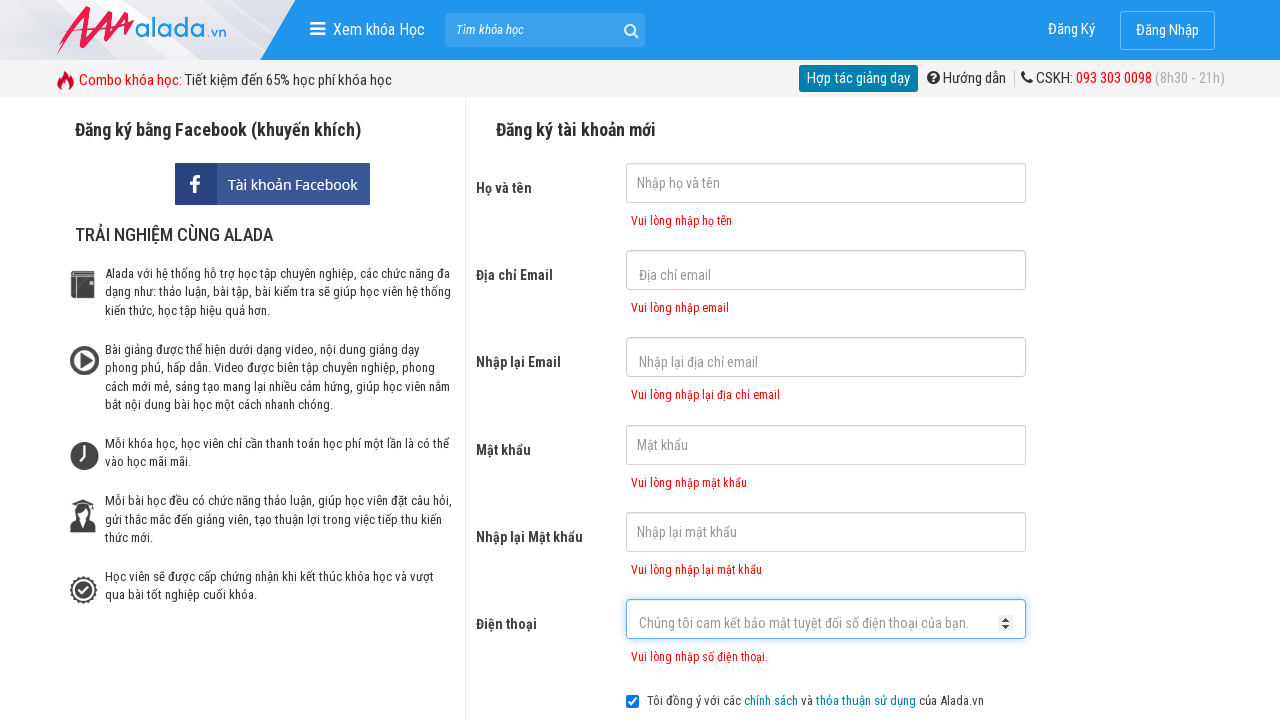

Phone error message is displayed
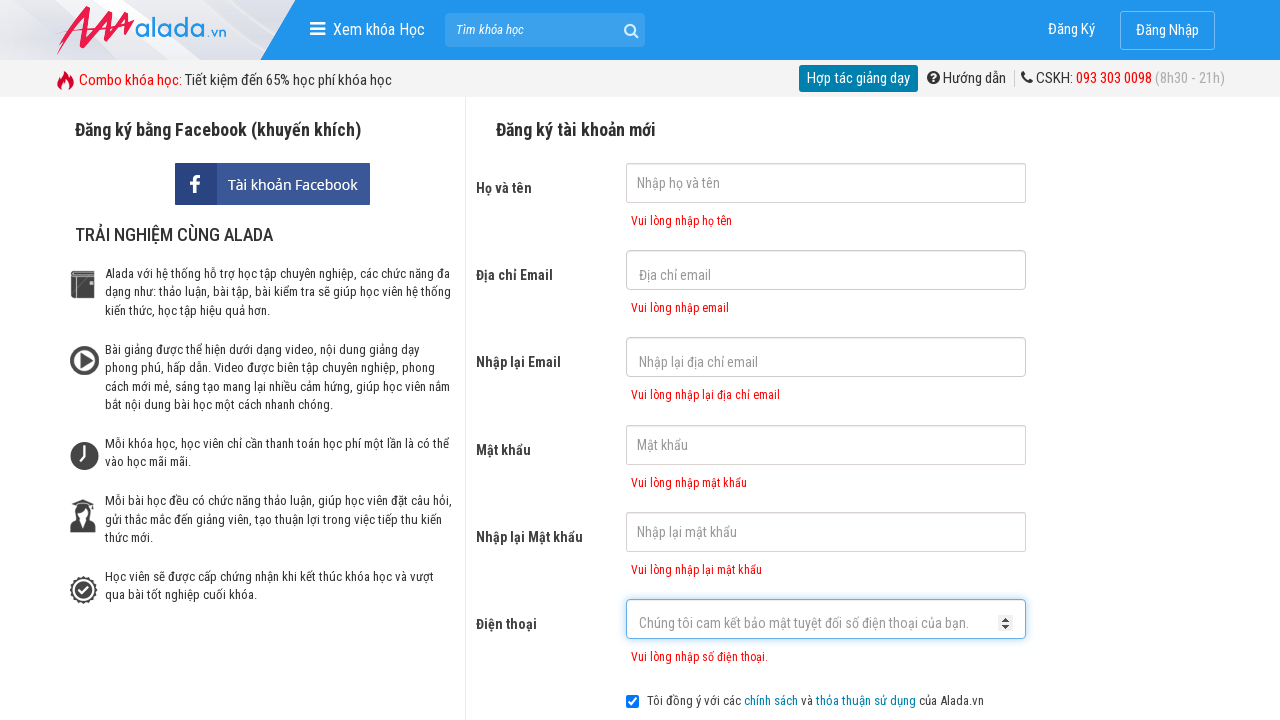

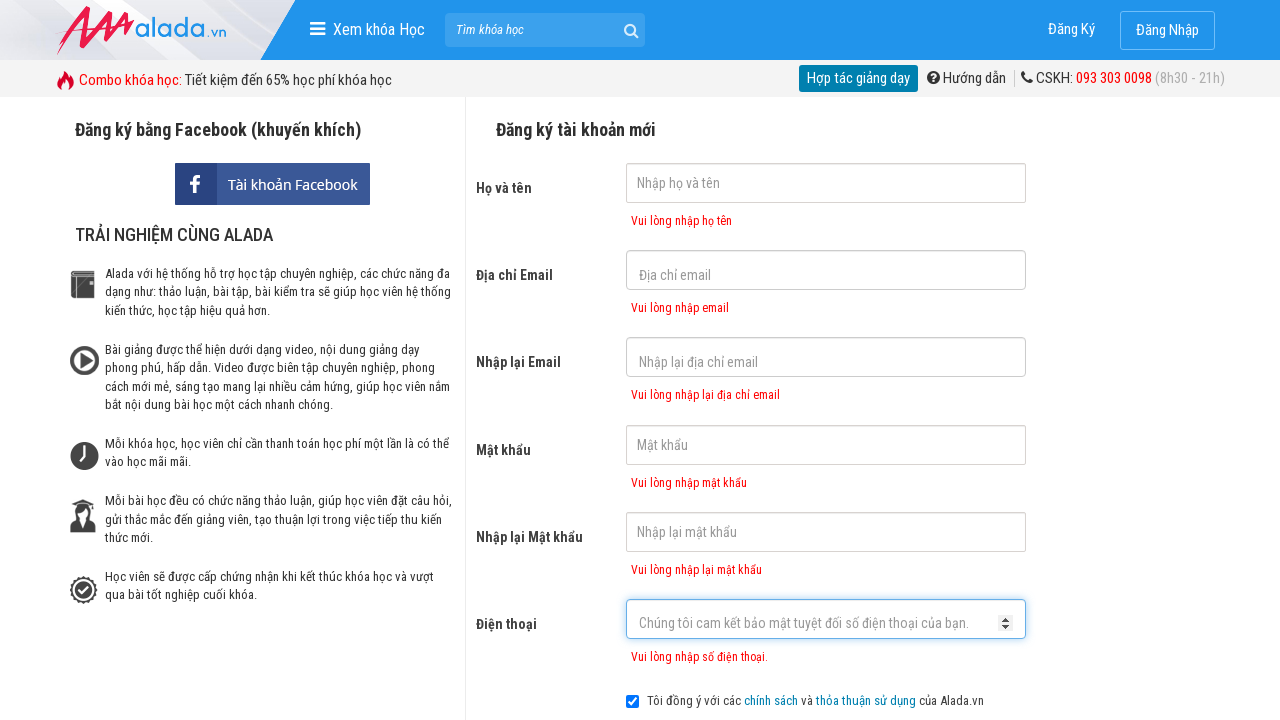